Tests filling a form, submitting, then clearing fields, re-entering new data, and verifying the updated output.

Starting URL: https://demoqa.com/text-box

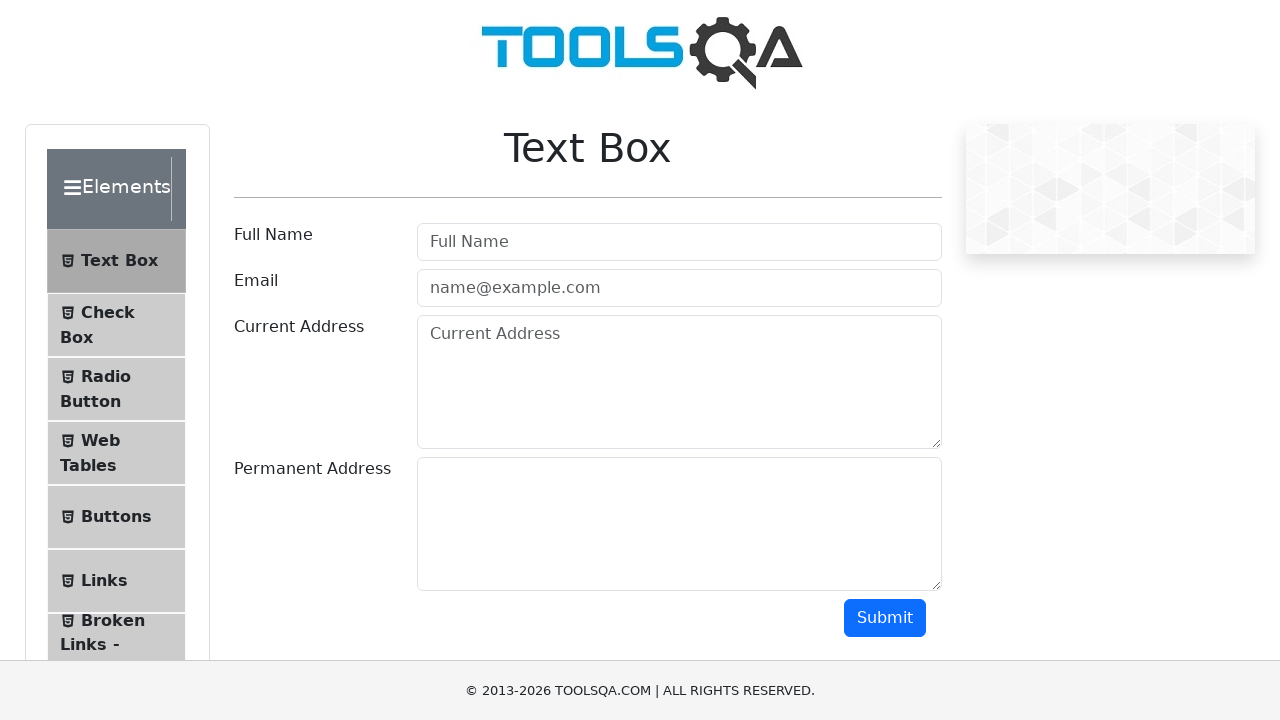

Filled userName field with 'Alex Smith' on #userName
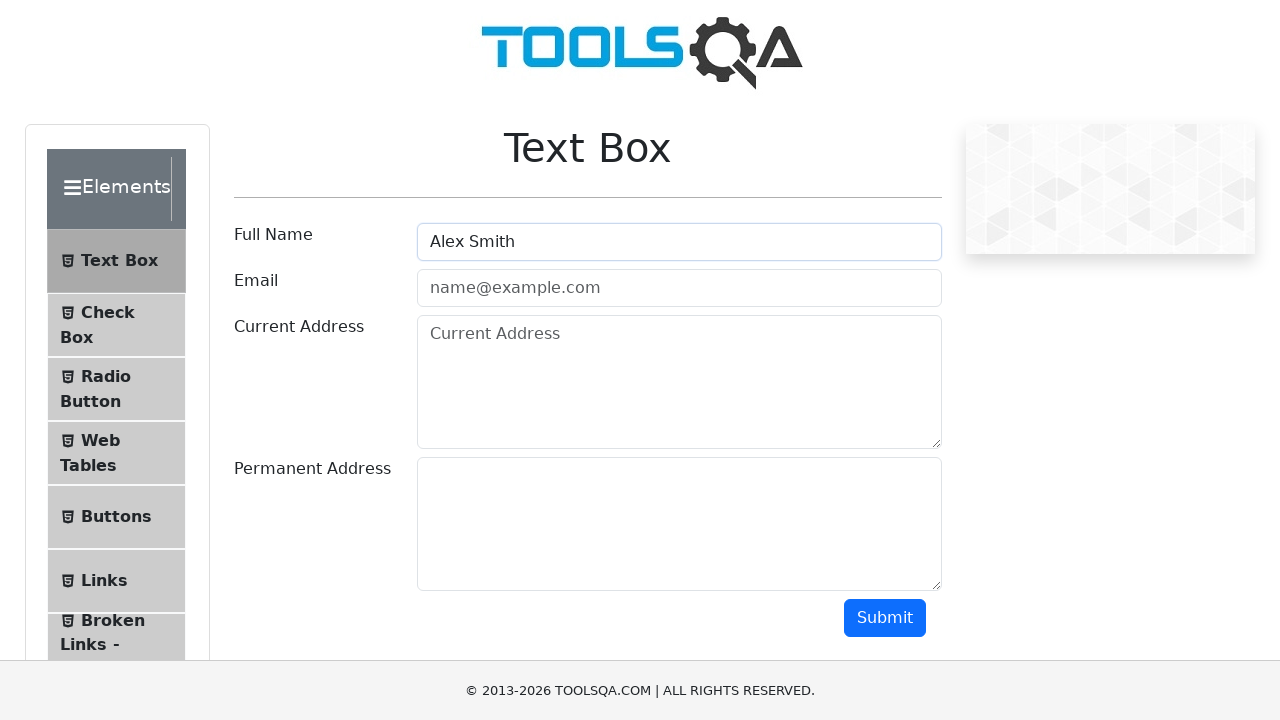

Filled userEmail field with 'alex_smith@whitireia.nz' on #userEmail
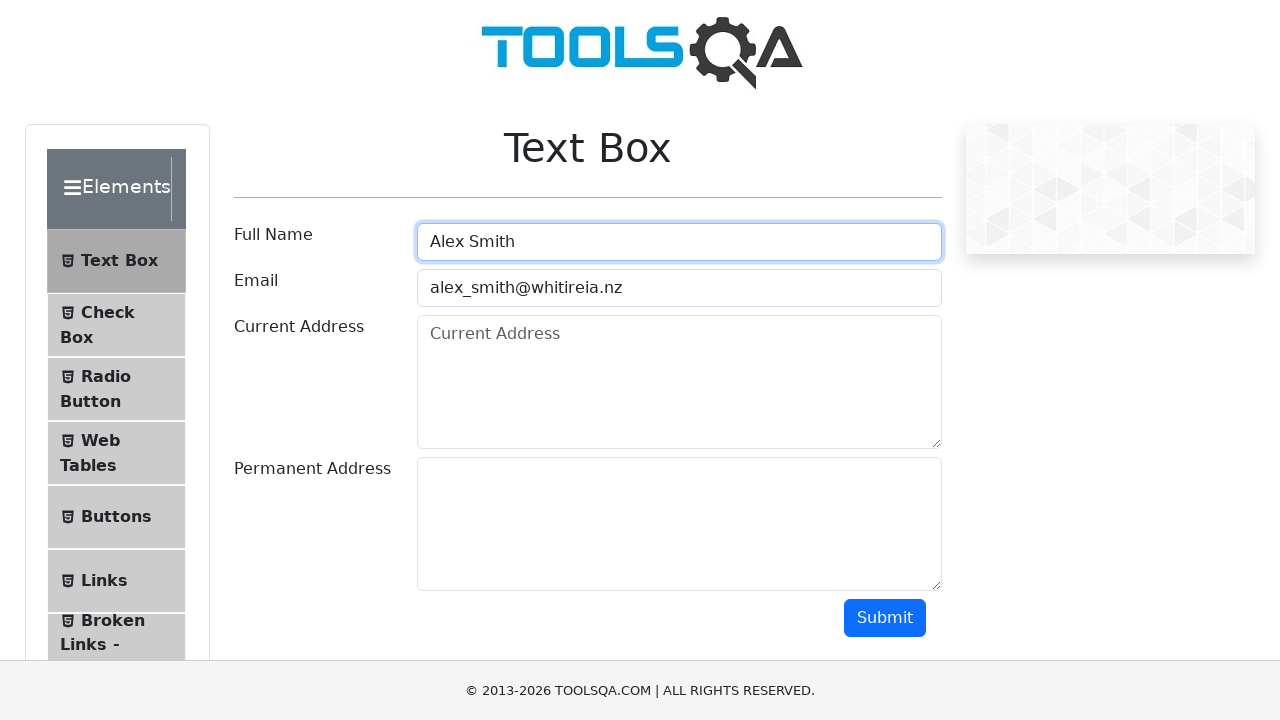

Filled currentAddress field with 'Te Auaha Campus' on #currentAddress
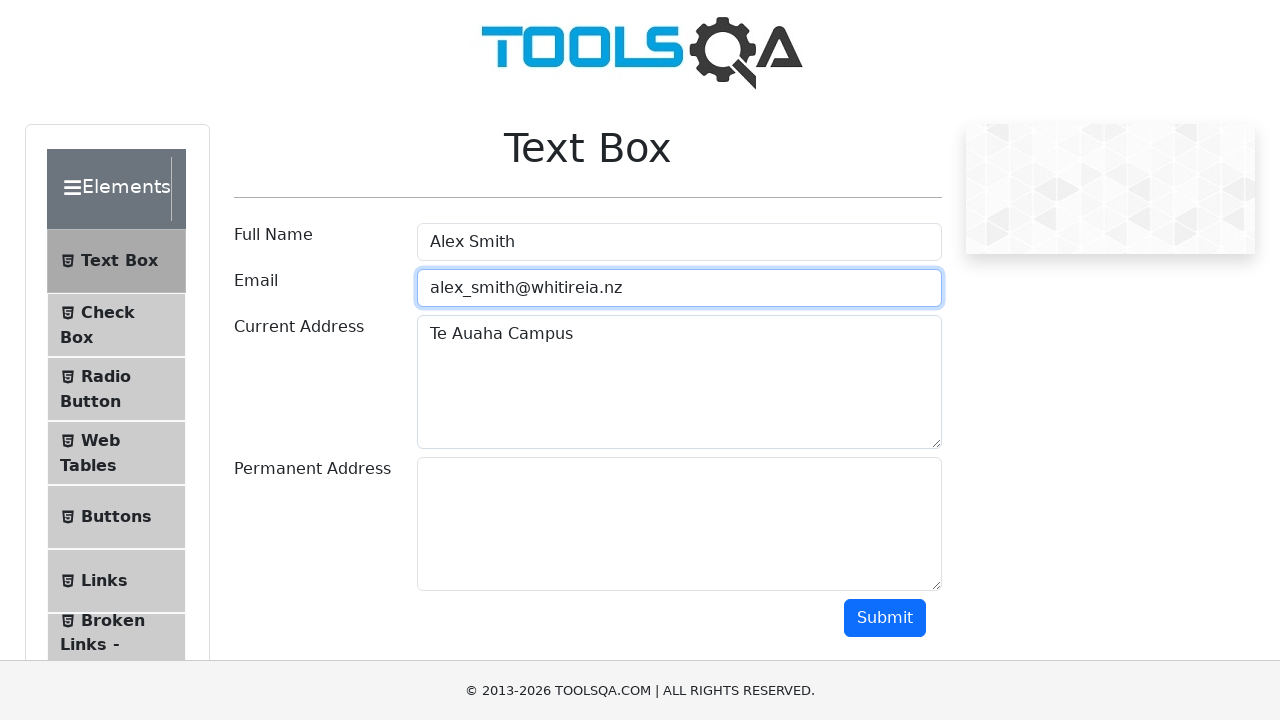

Filled permanentAddress field with 'Petone Campus' on #permanentAddress
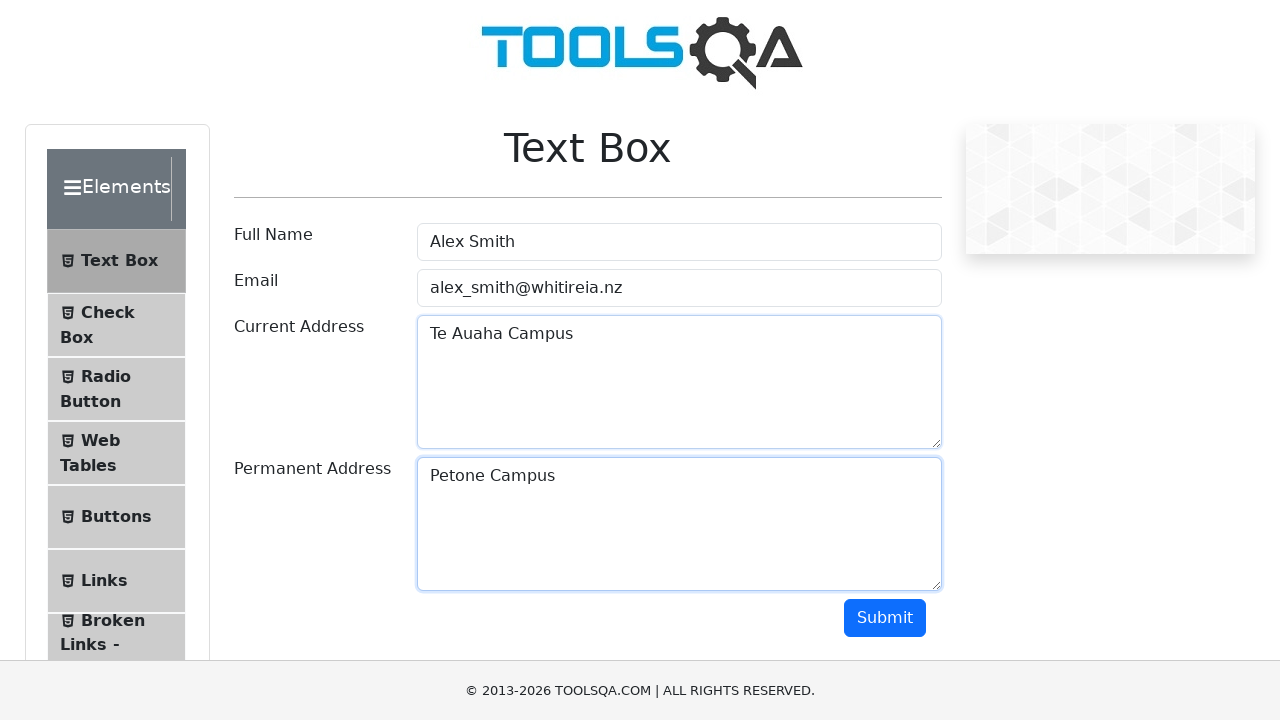

Scrolled down 250 pixels
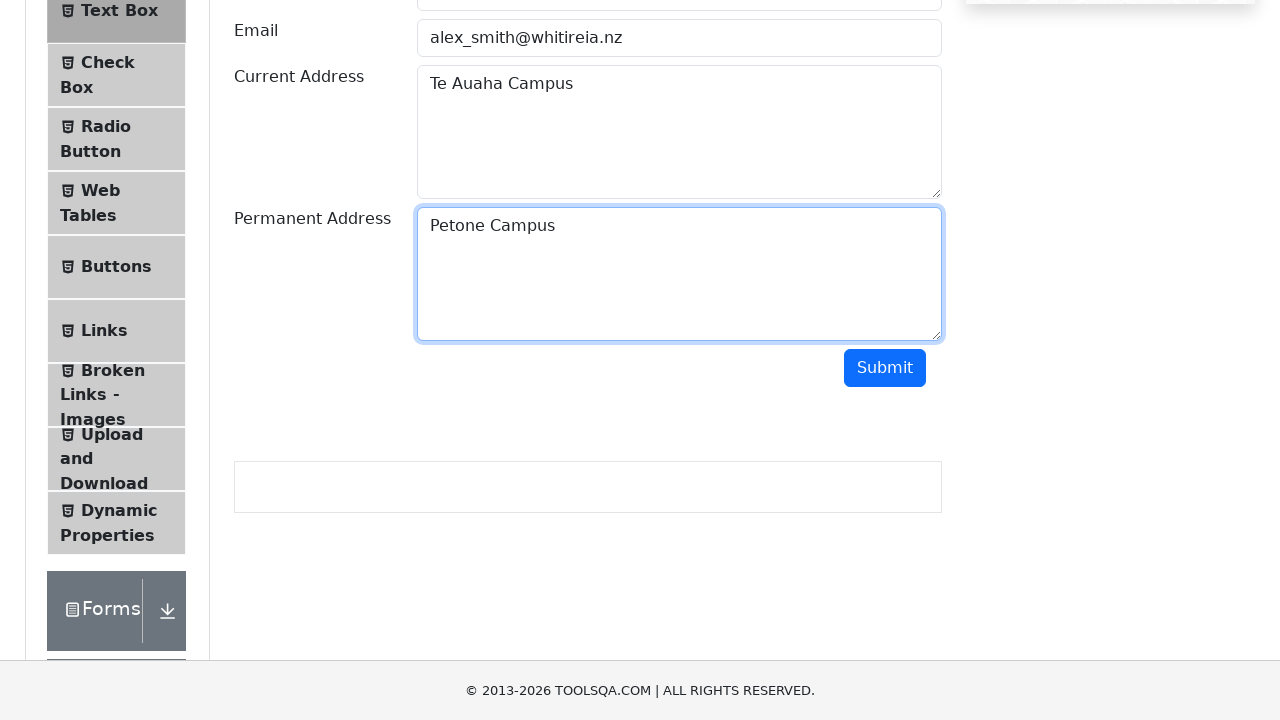

Clicked submit button to submit initial form at (885, 368) on #submit
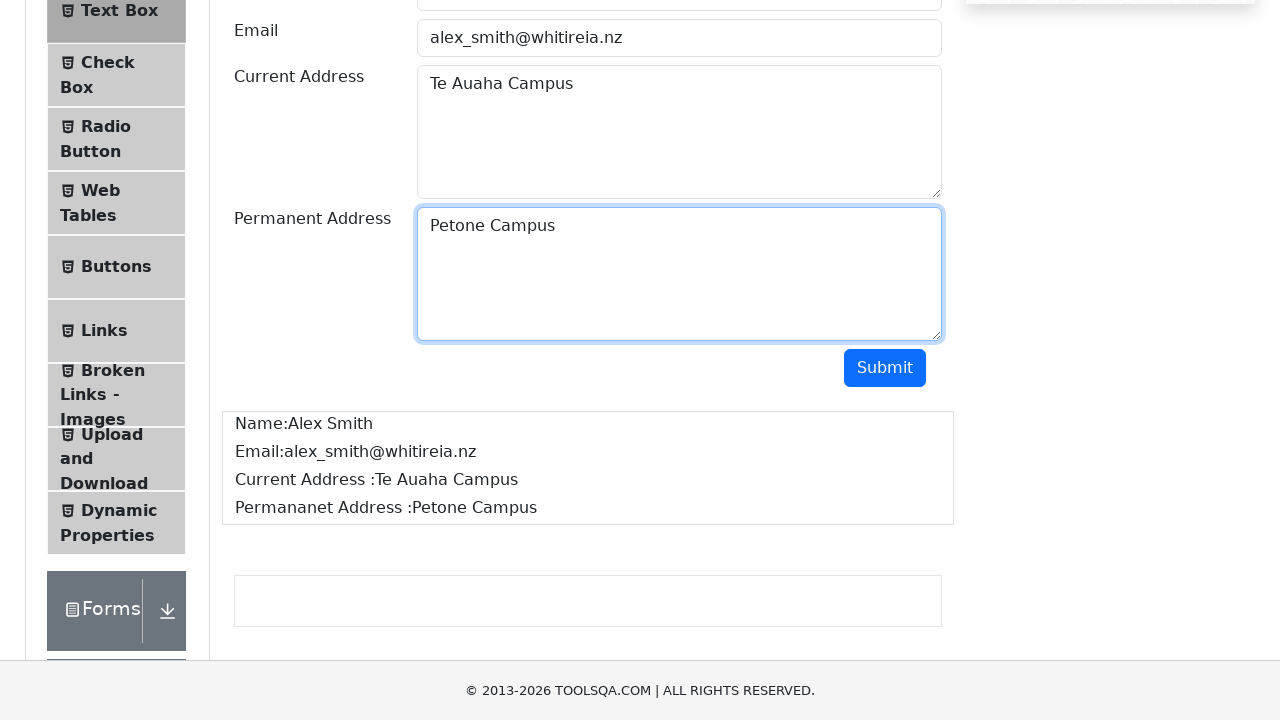

Retrieved output text from #output element
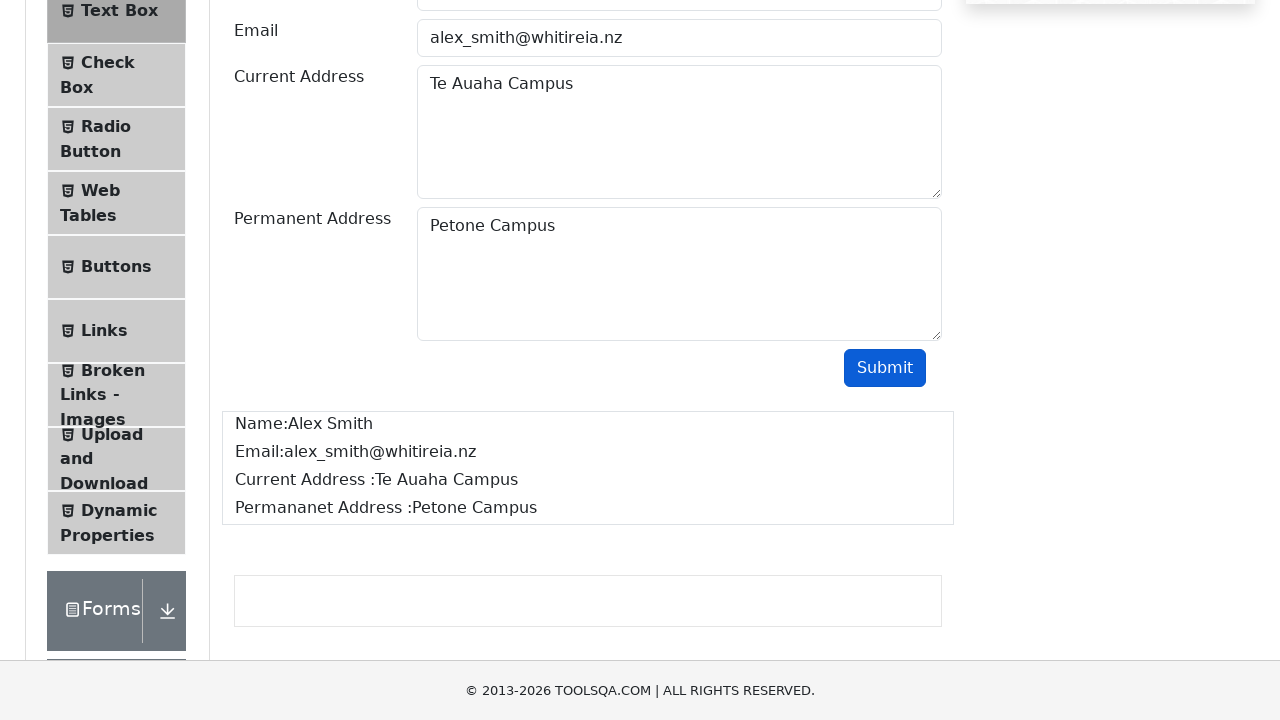

Verified 'Alex Smith' is present in output
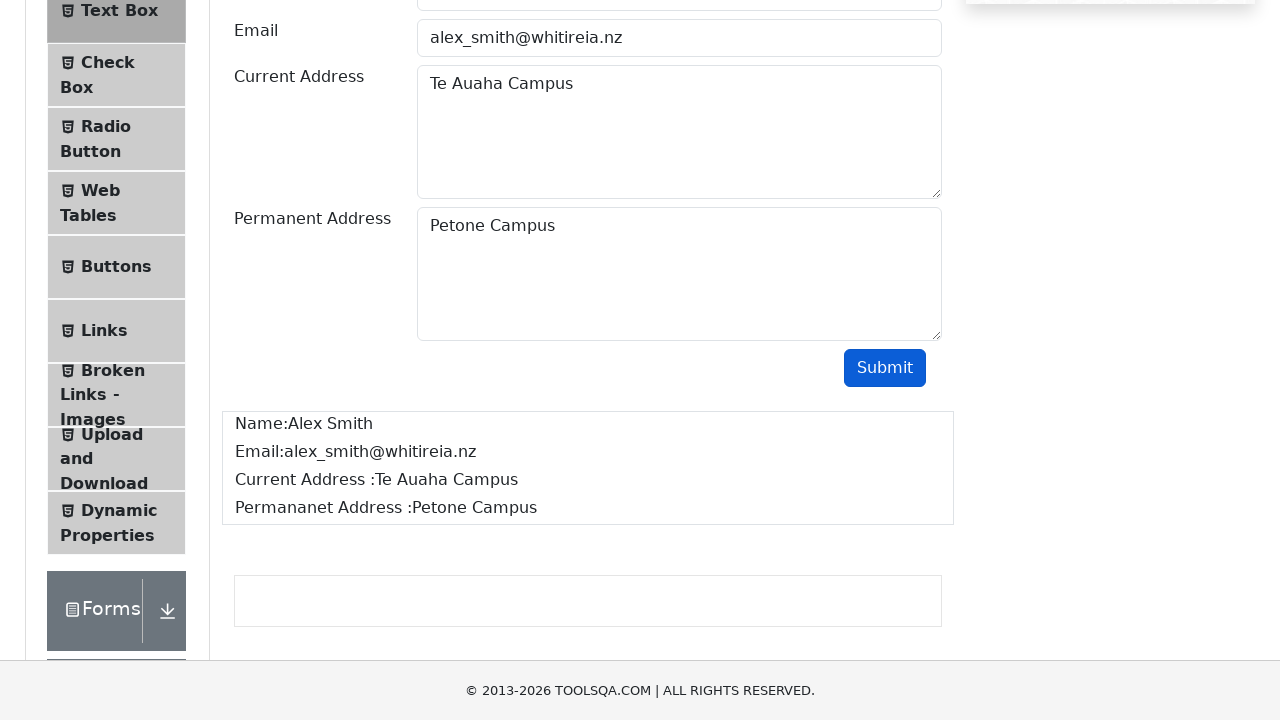

Cleared userName field on #userName
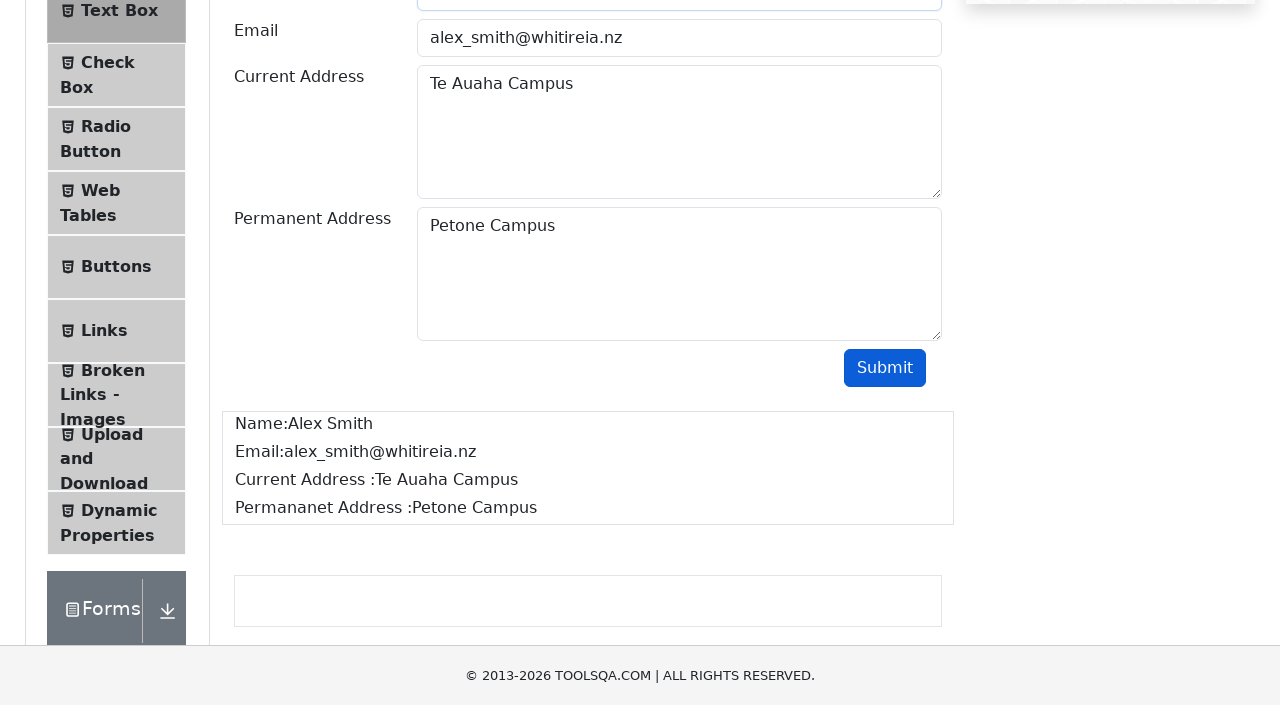

Cleared userEmail field on #userEmail
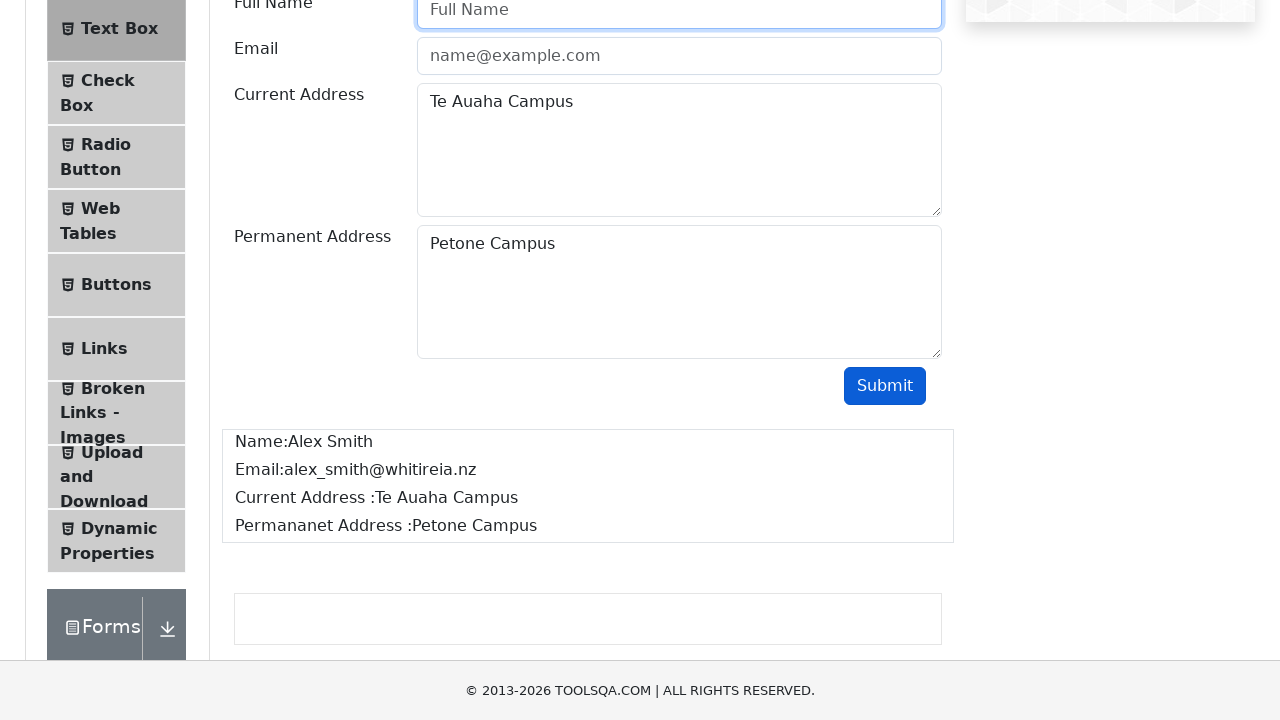

Re-filled userName field with 'John Doe' on #userName
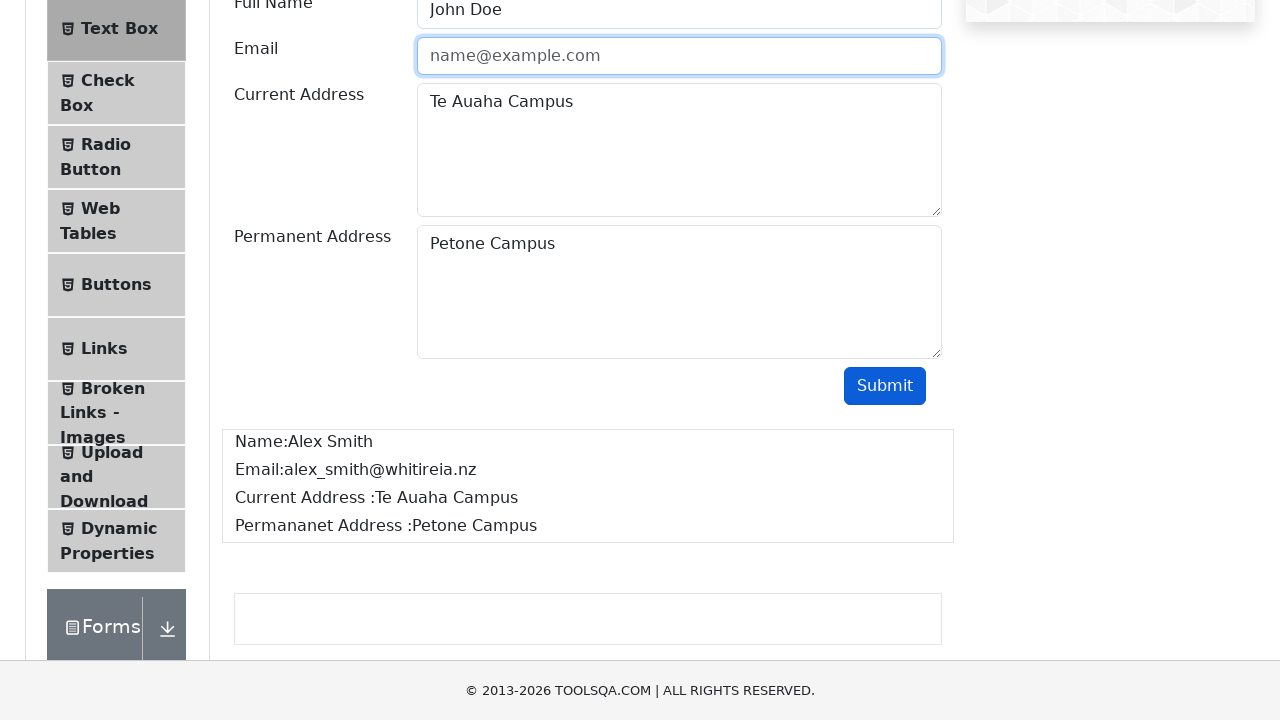

Re-filled userEmail field with 'john_doe@whitireia.nz' on #userEmail
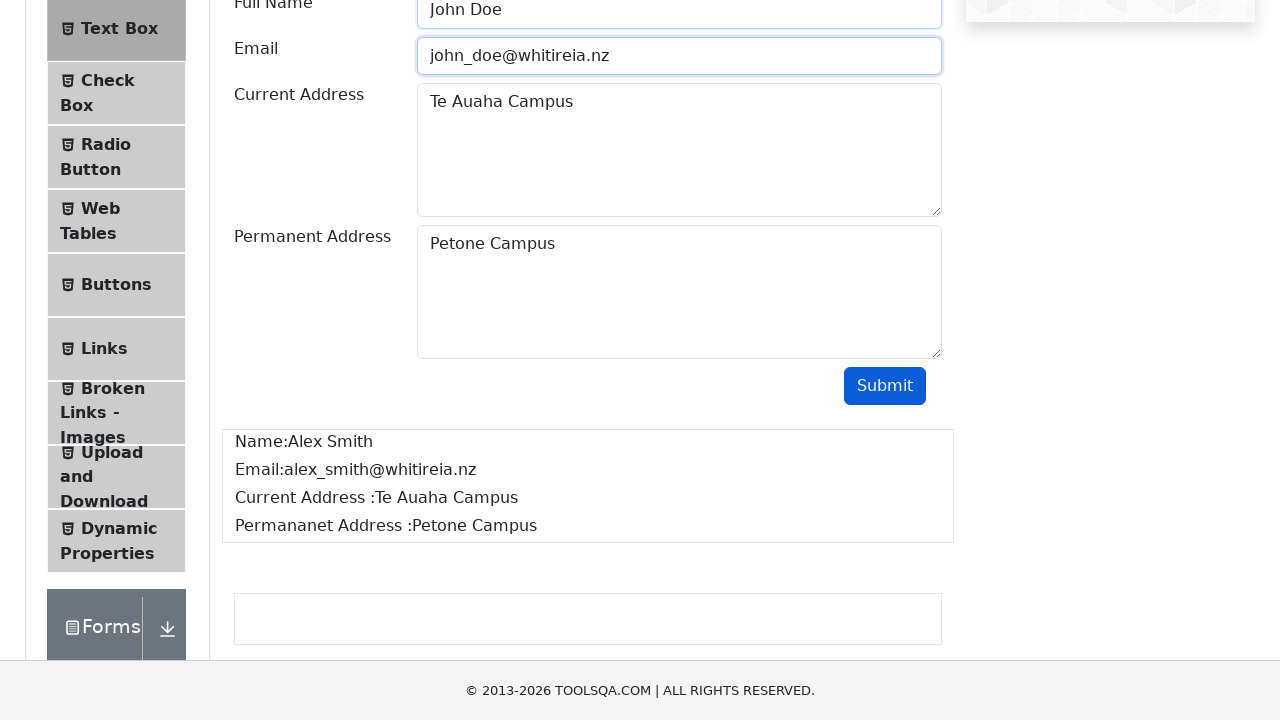

Clicked submit button to submit updated form at (885, 386) on #submit
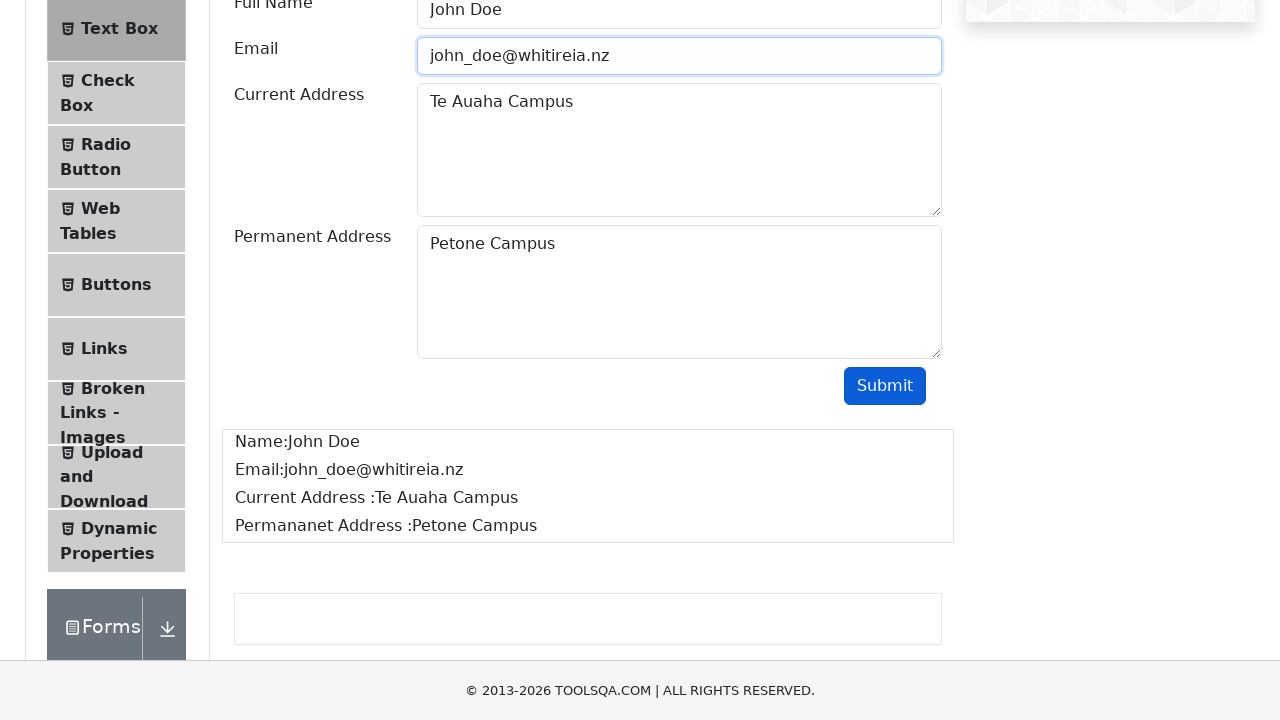

Retrieved updated output text from #output element
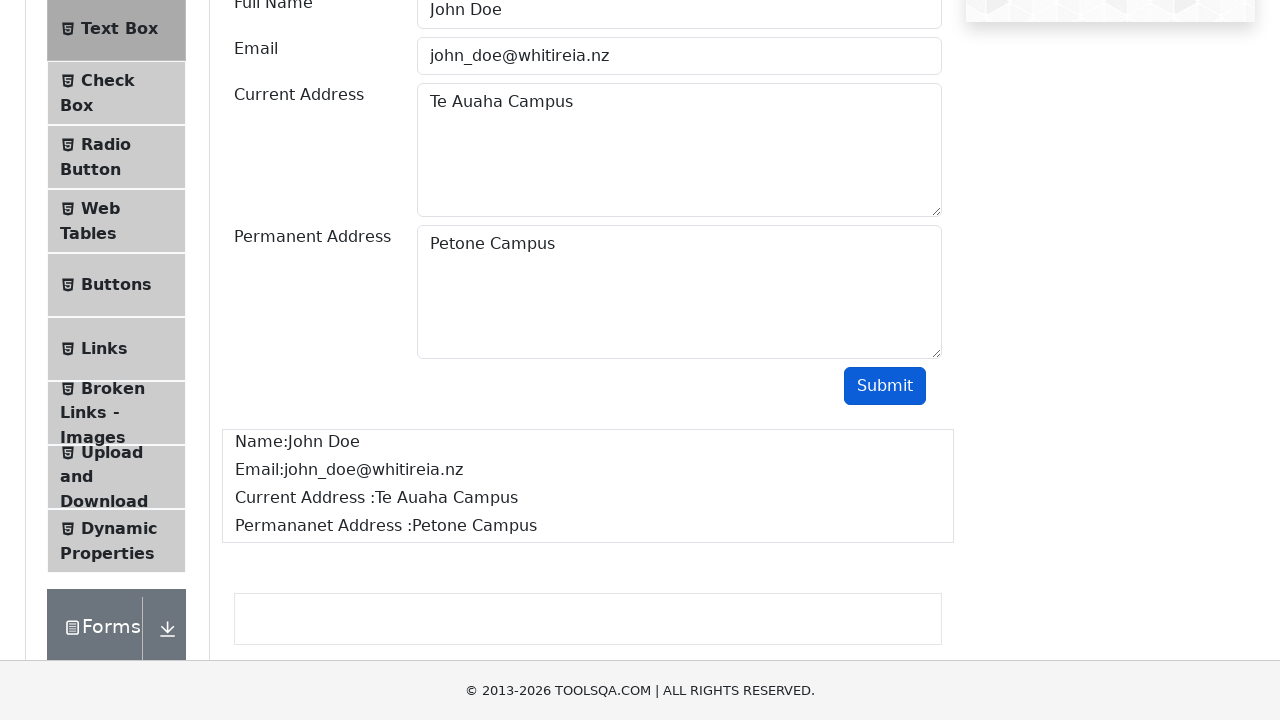

Verified 'John Doe' is present in updated output
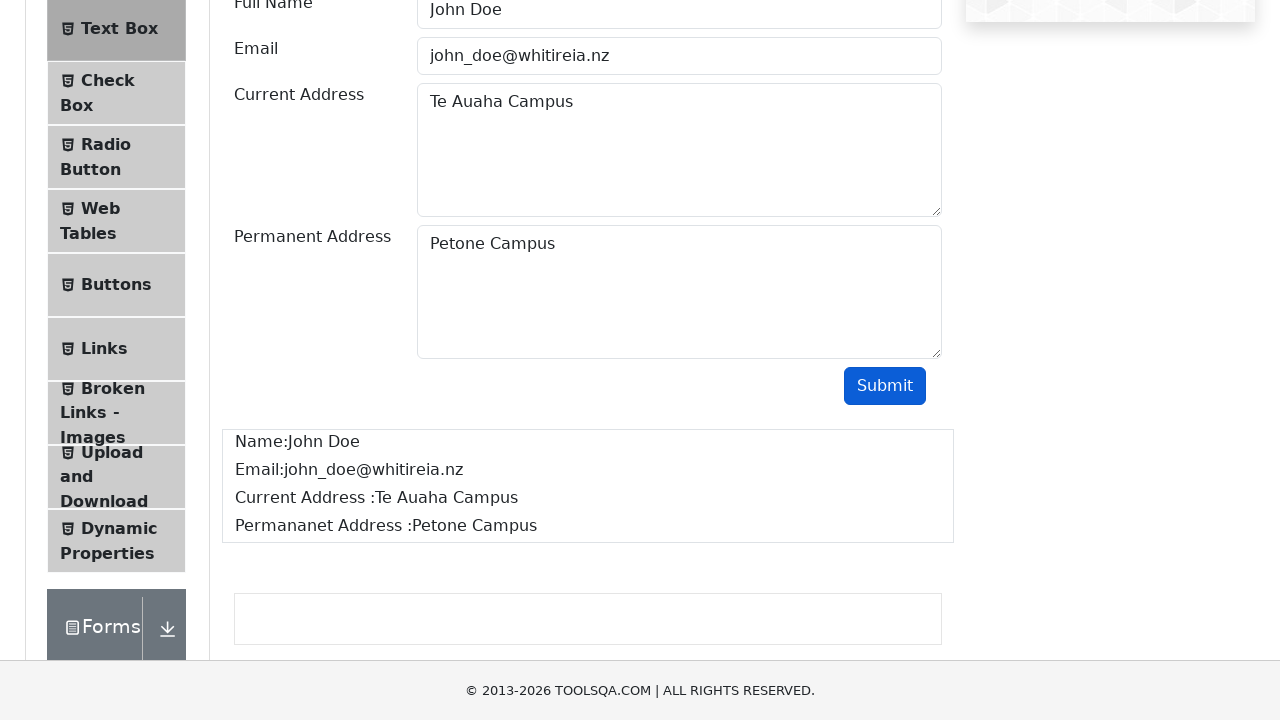

Verified 'john_doe@whitireia.nz' is present in updated output
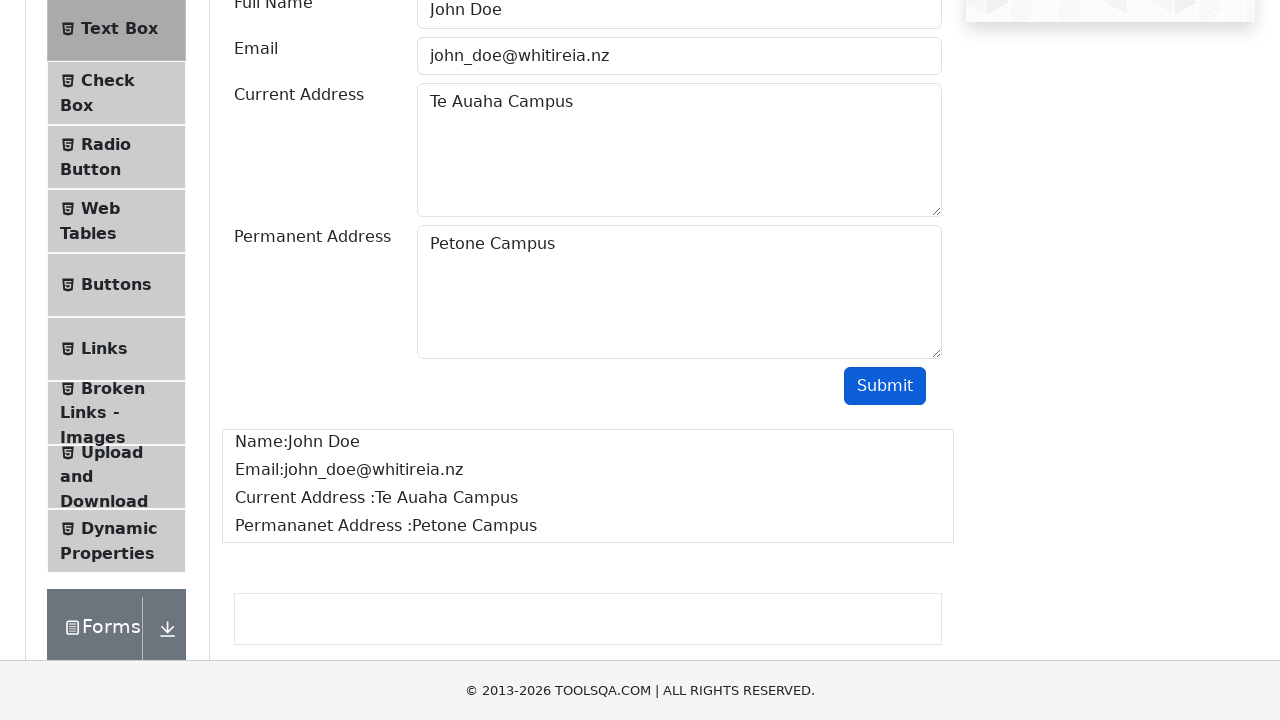

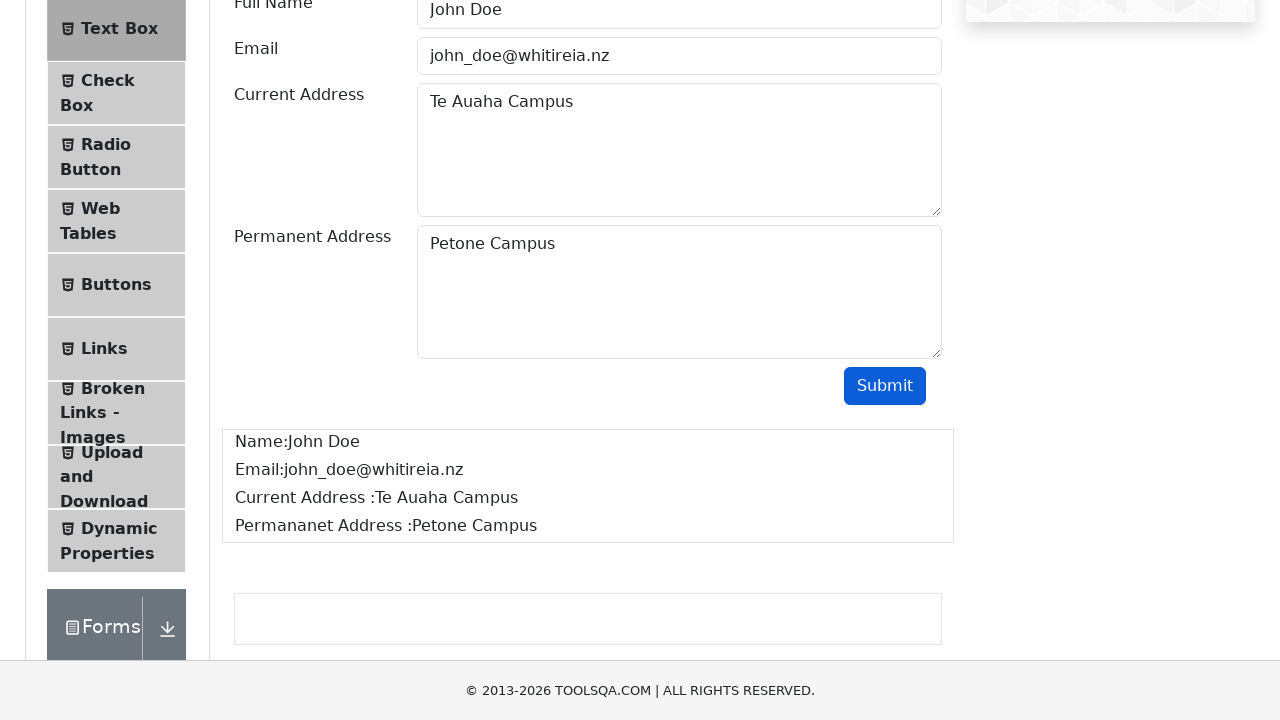